Navigates to a practice page and verifies that a product table exists with rows and columns, checking that the table structure is properly loaded.

Starting URL: http://qaclickacademy.com/practice.php

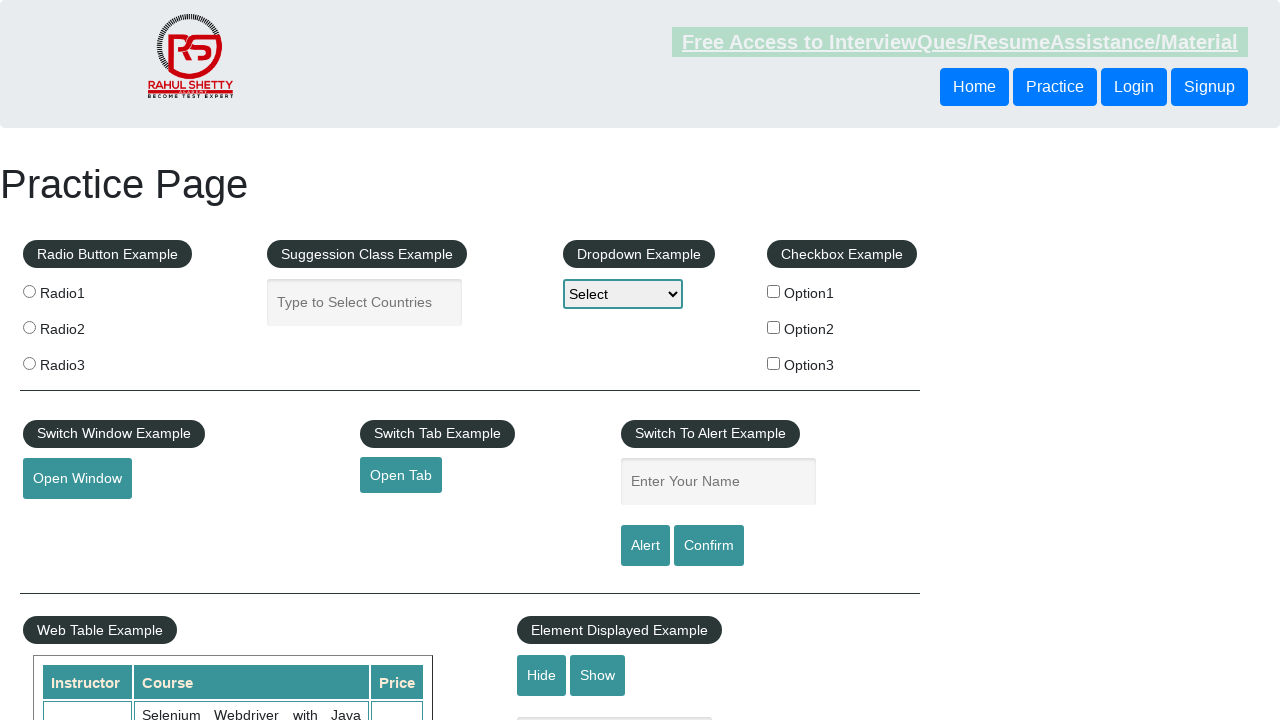

Navigated to practice page at http://qaclickacademy.com/practice.php
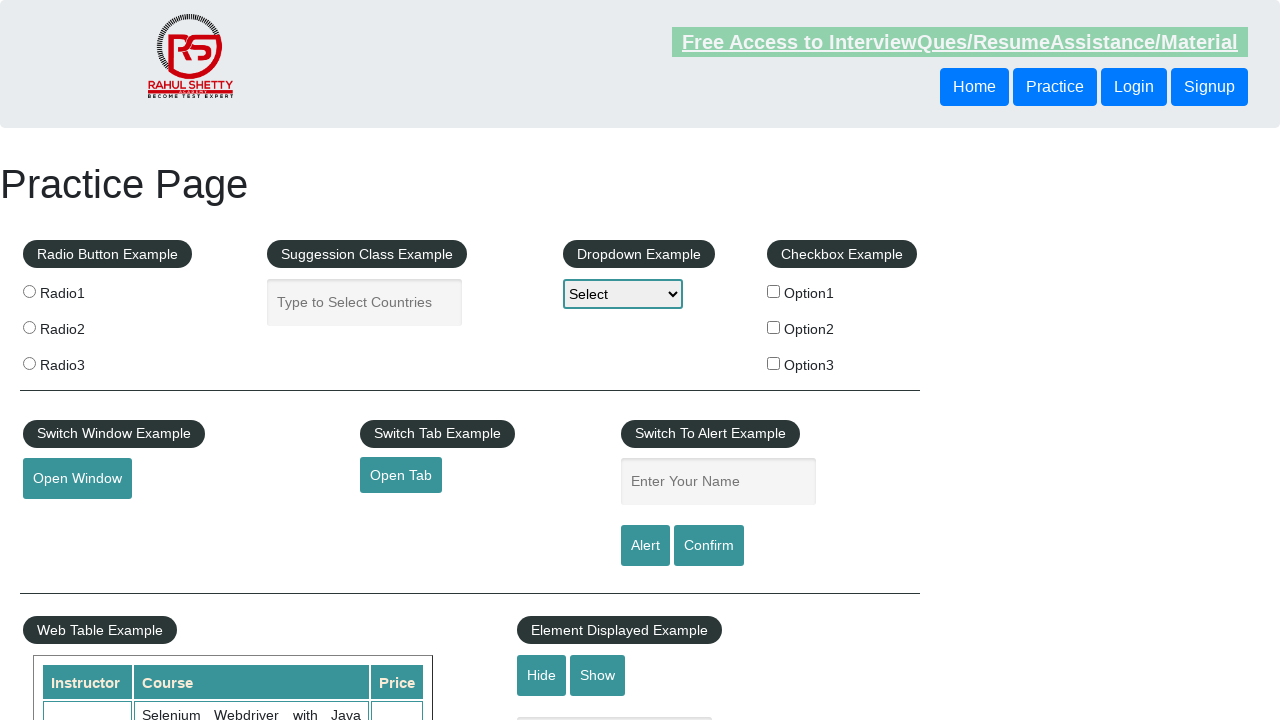

Product table loaded successfully
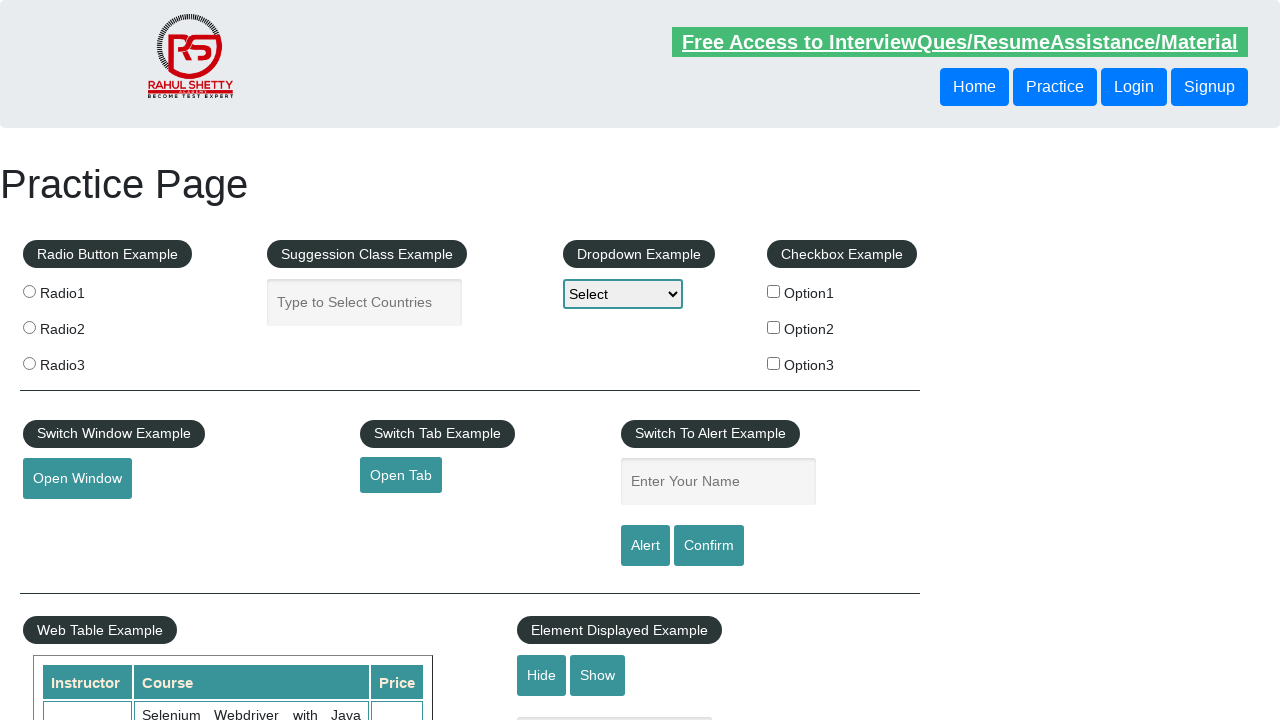

Table rows are present in the product table
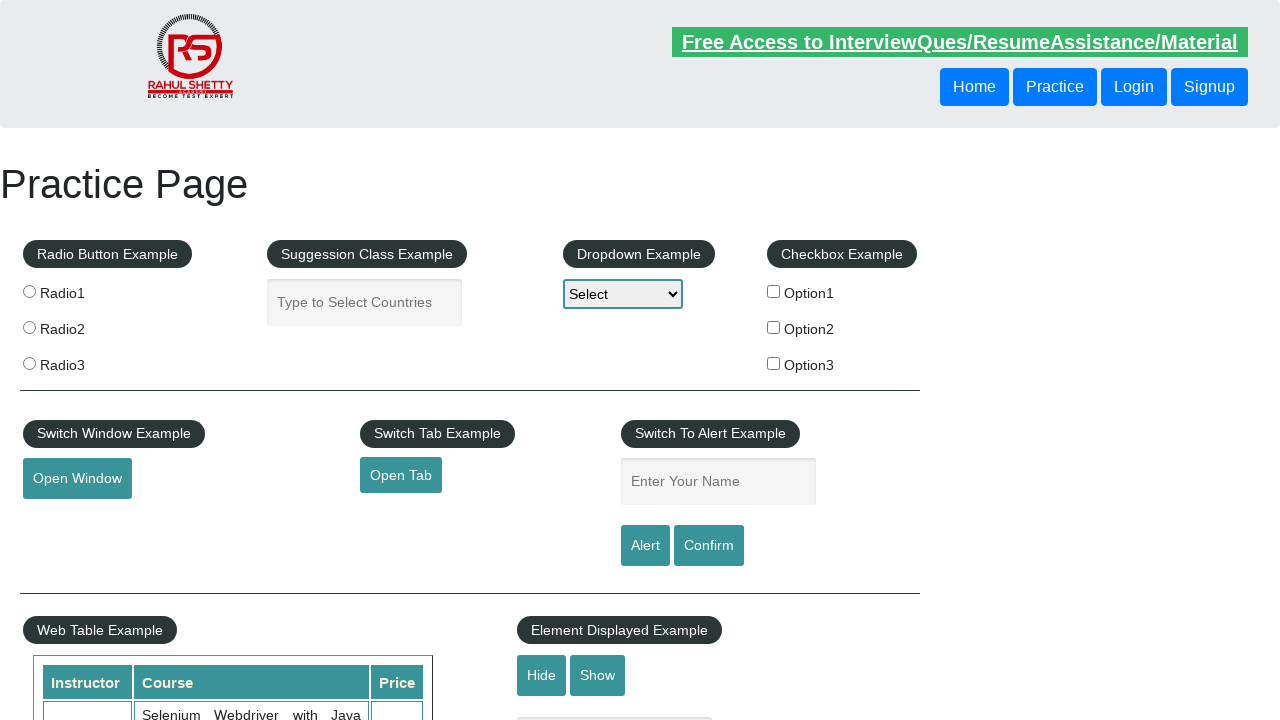

Third row with data cells verified in product table
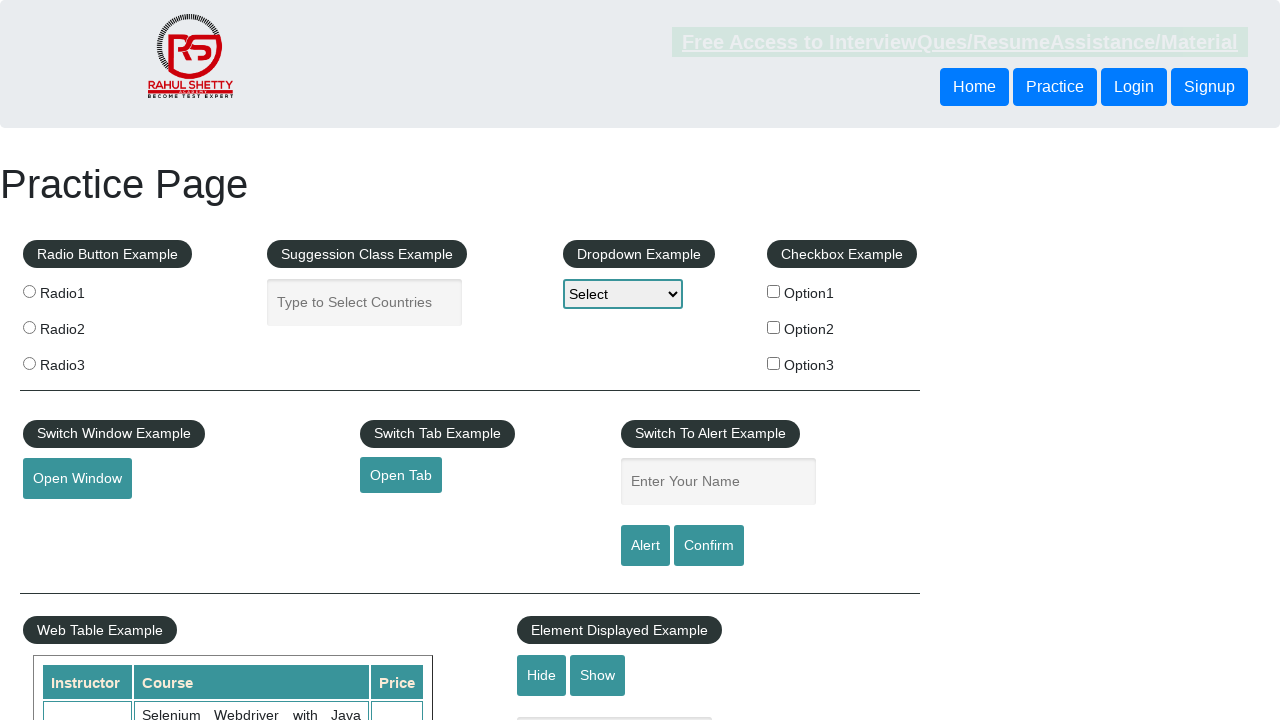

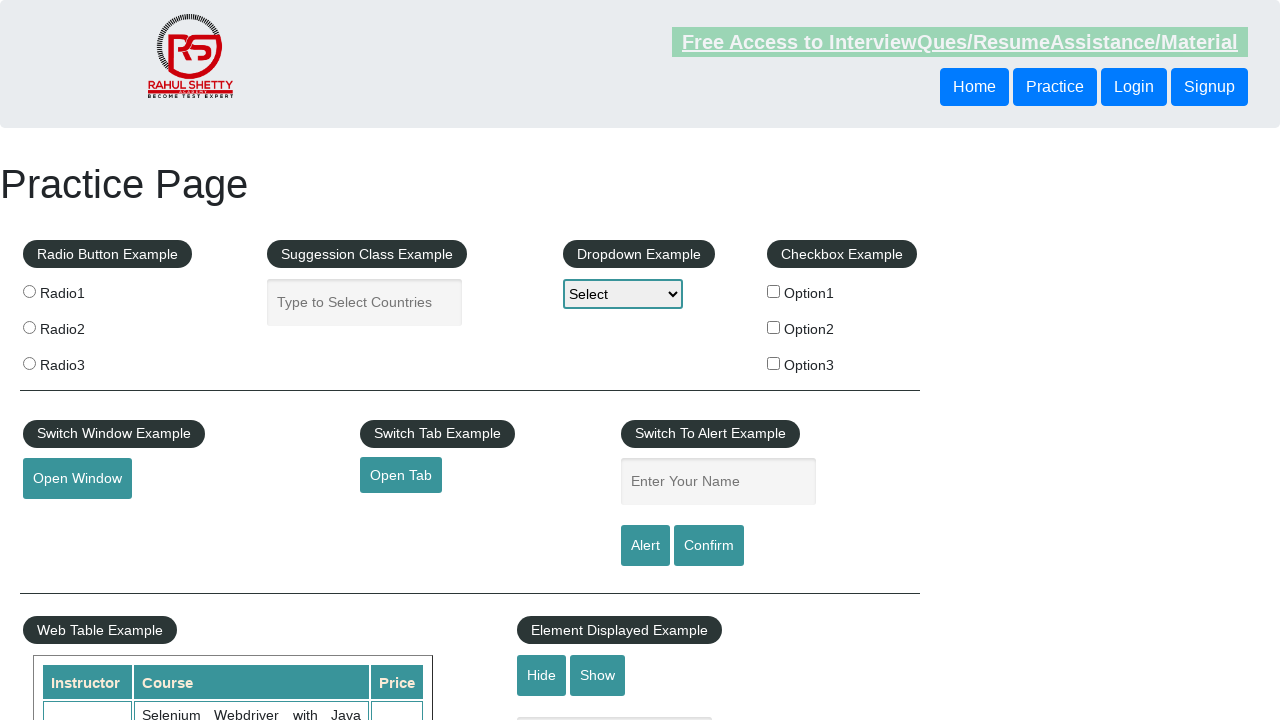